Tests a progress bar widget by starting it, waiting for 100% completion, then resetting it to 0%

Starting URL: https://demoqa.com/

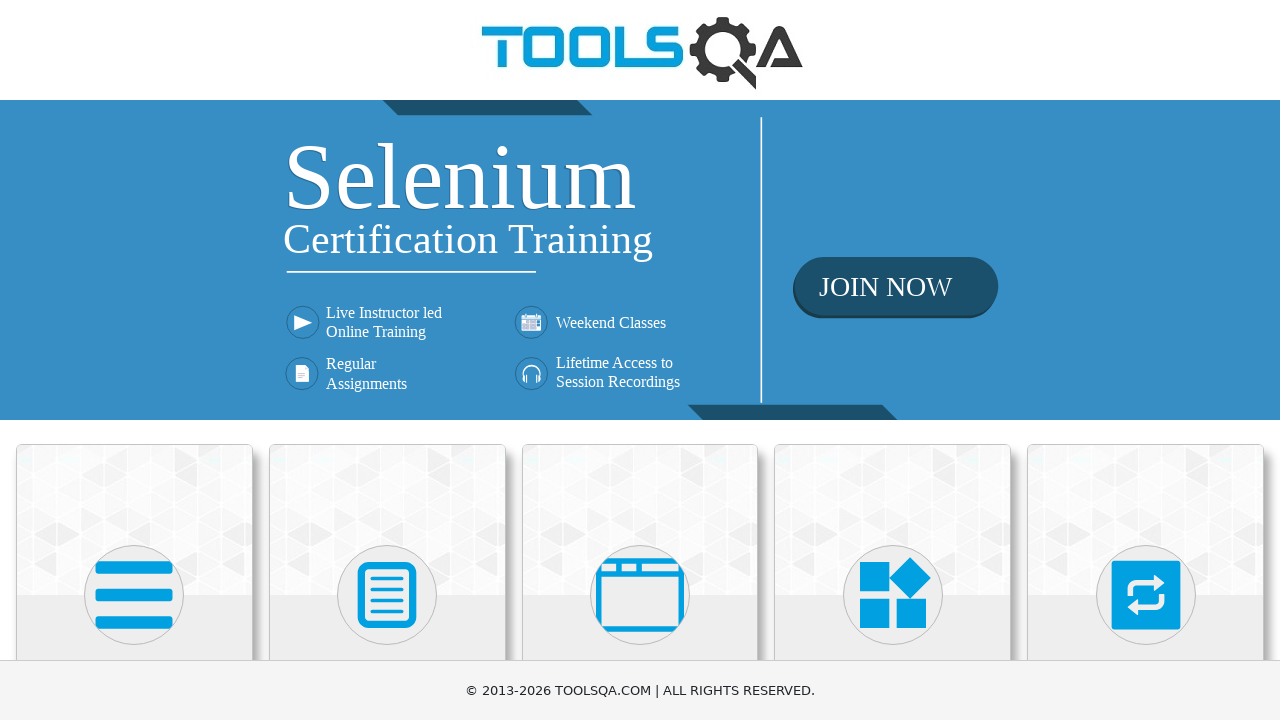

Clicked on Widgets card at (893, 360) on xpath=//h5[text()='Widgets']
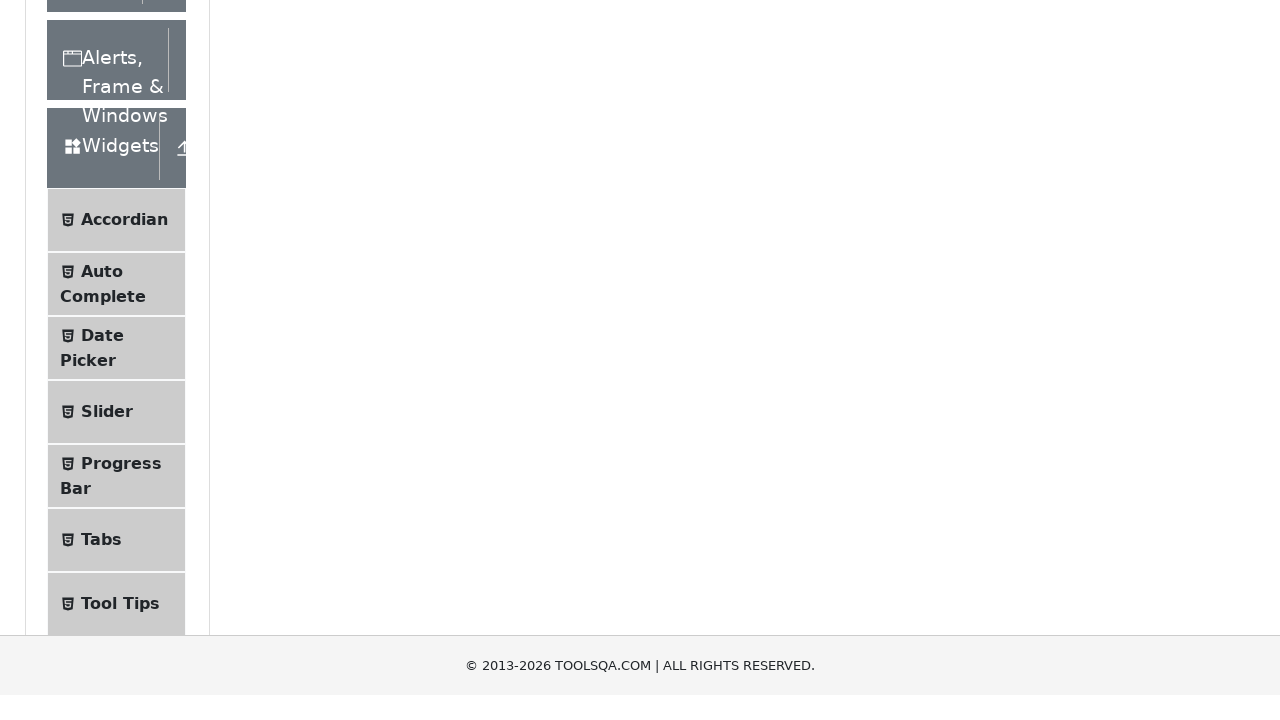

Clicked on Progress Bar menu item at (121, 118) on xpath=//span[text()='Progress Bar']
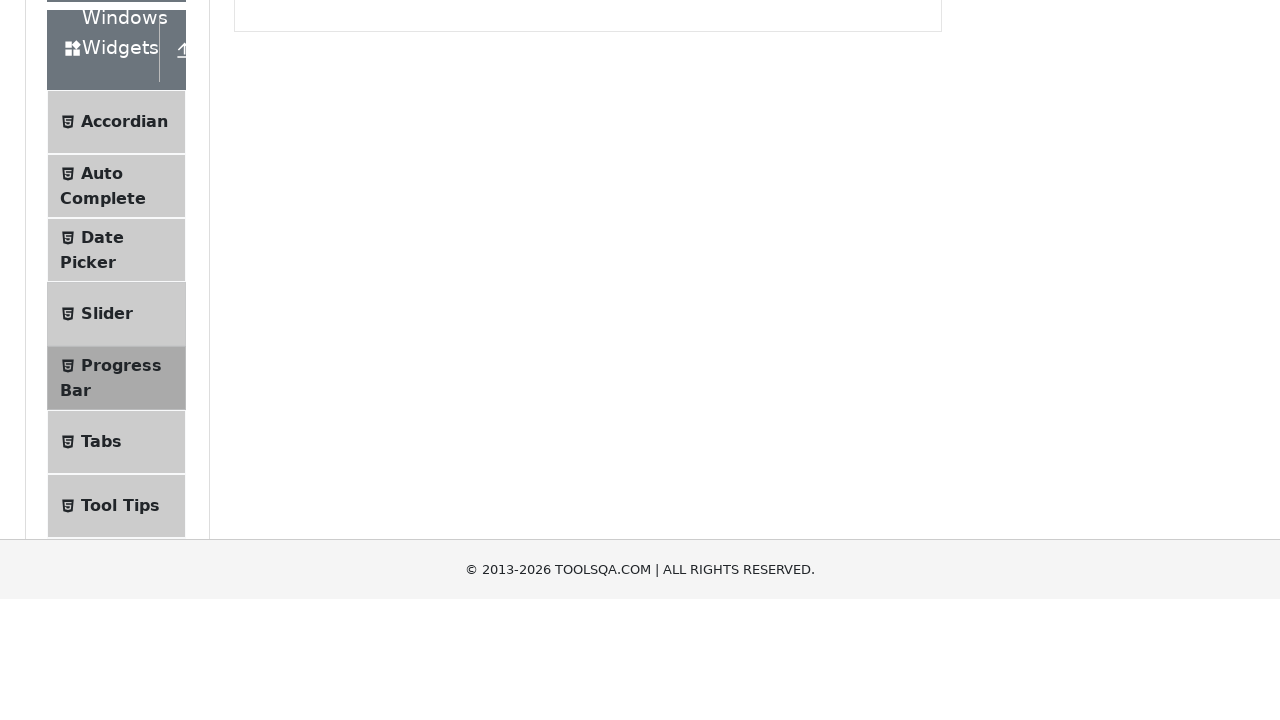

Clicked start button to begin progress bar at (266, 231) on #startStopButton
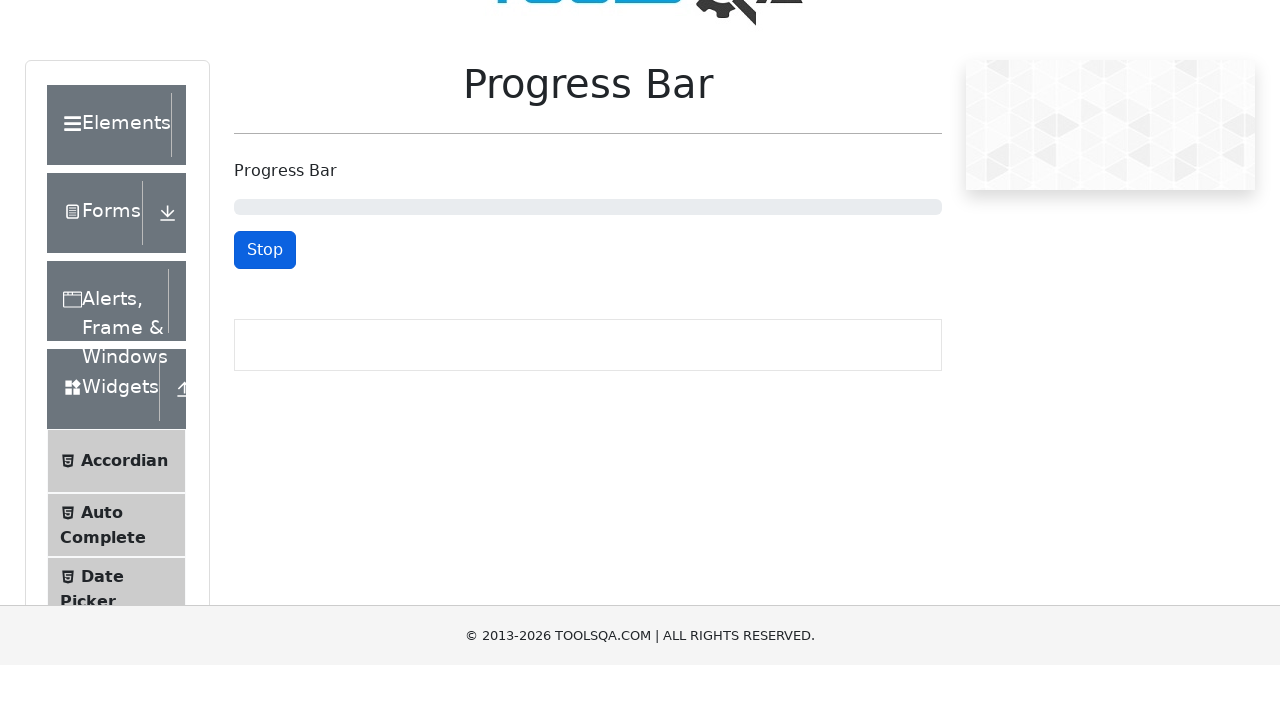

Progress bar reached 100% completion
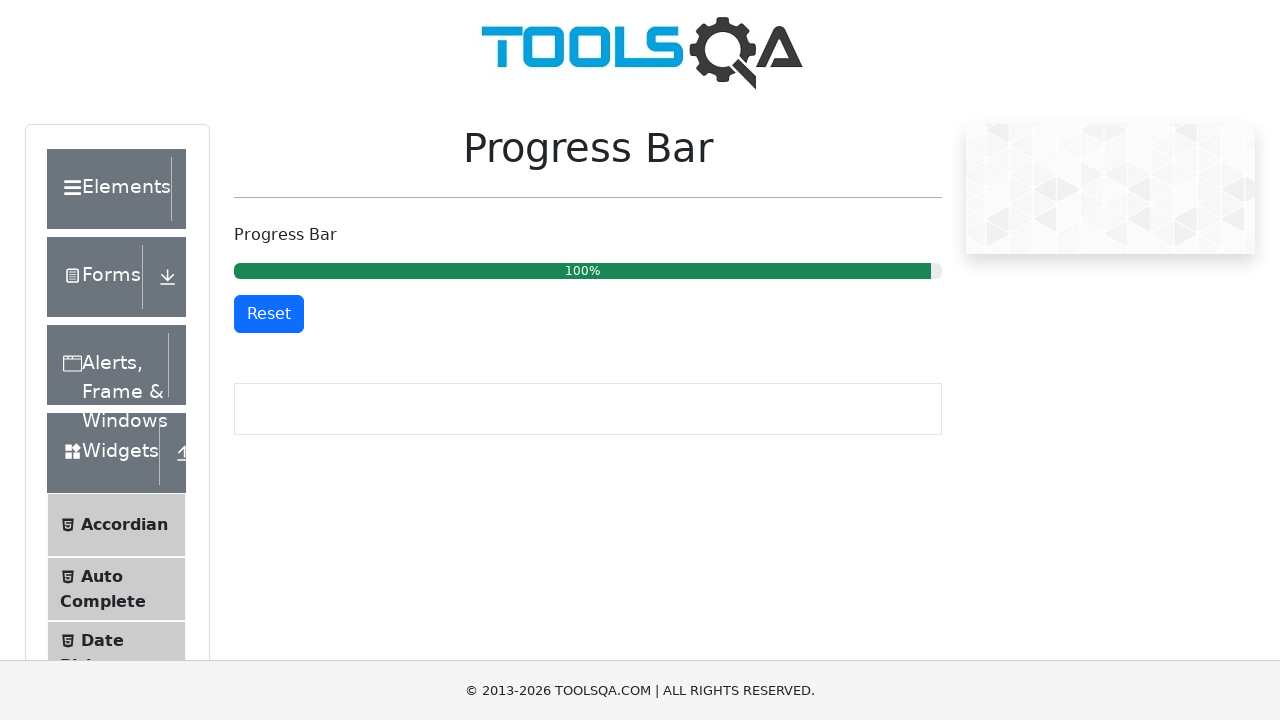

Clicked reset button to reset progress bar at (269, 314) on #resetButton
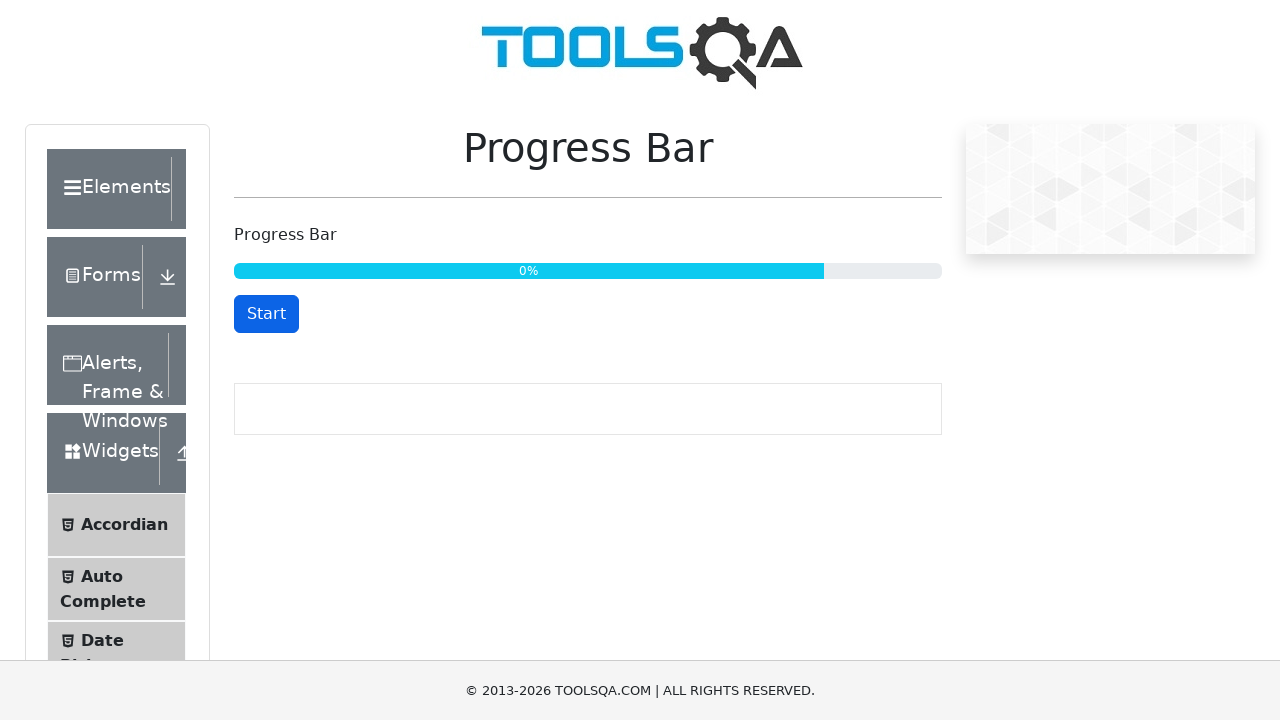

Progress bar reset to 0%
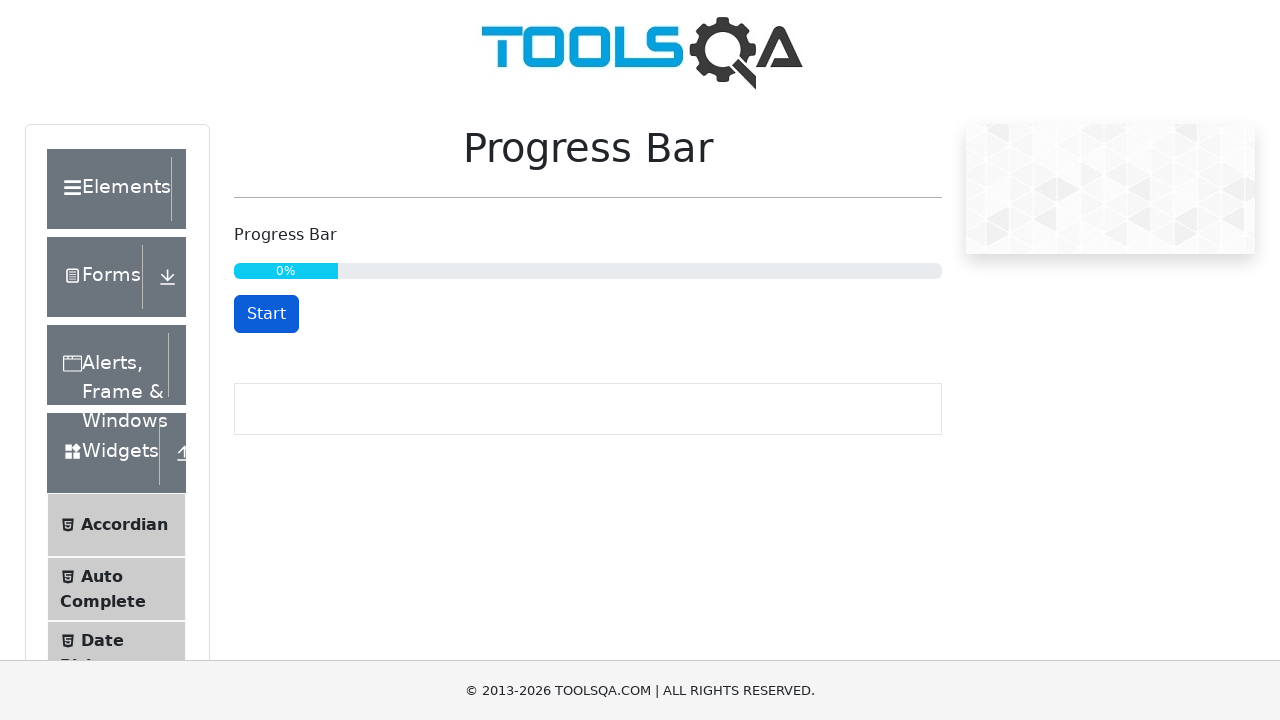

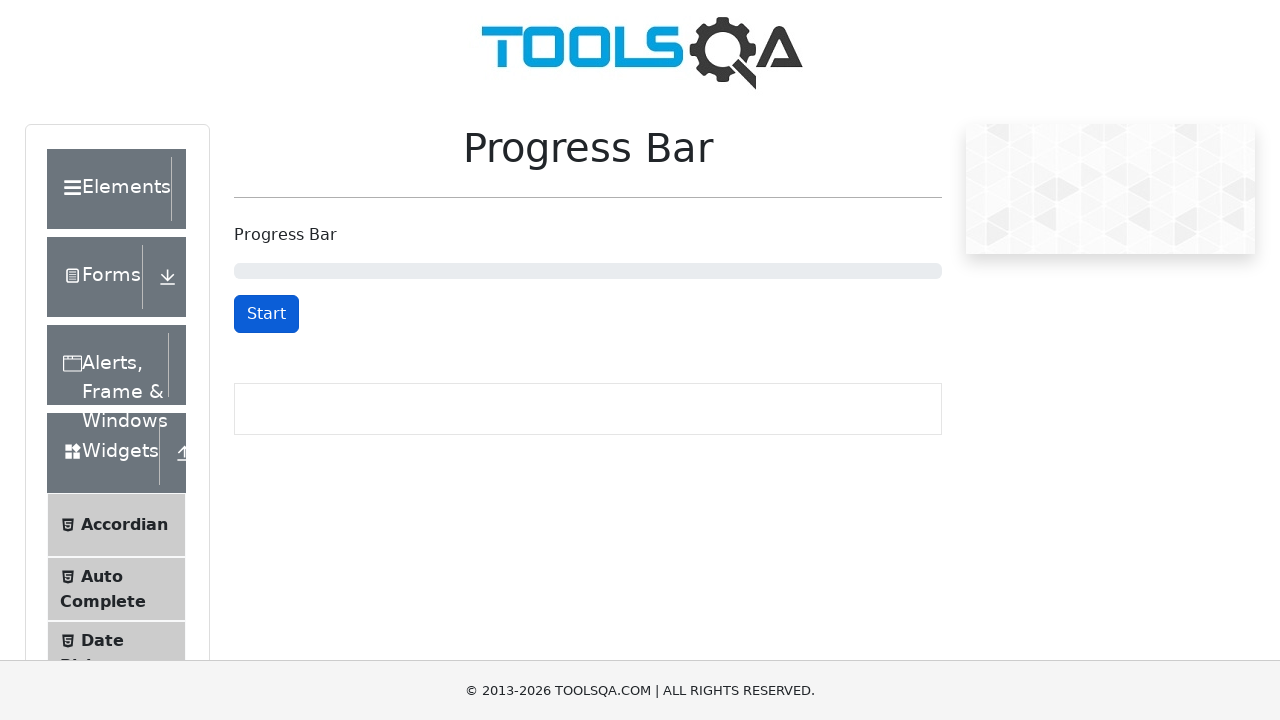